Tests hover functionality by moving the mouse over an avatar element and verifying that the caption/additional information becomes displayed.

Starting URL: http://the-internet.herokuapp.com/hovers

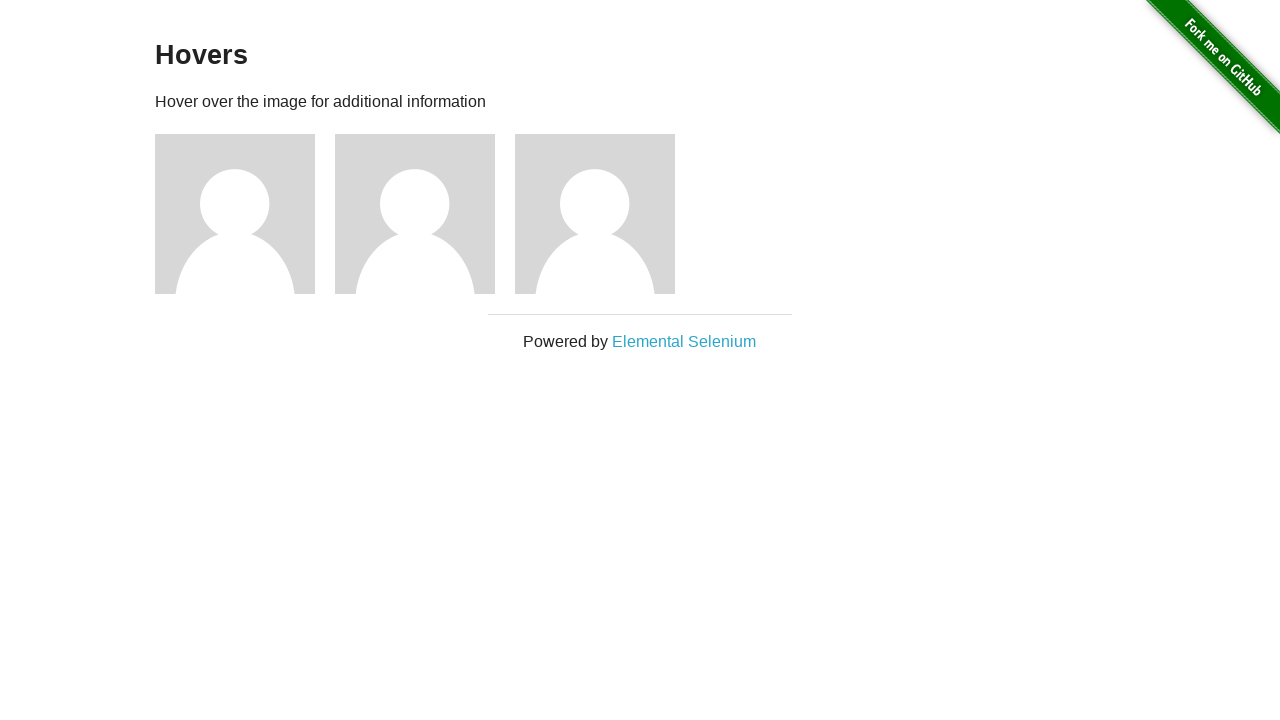

Located the first avatar element
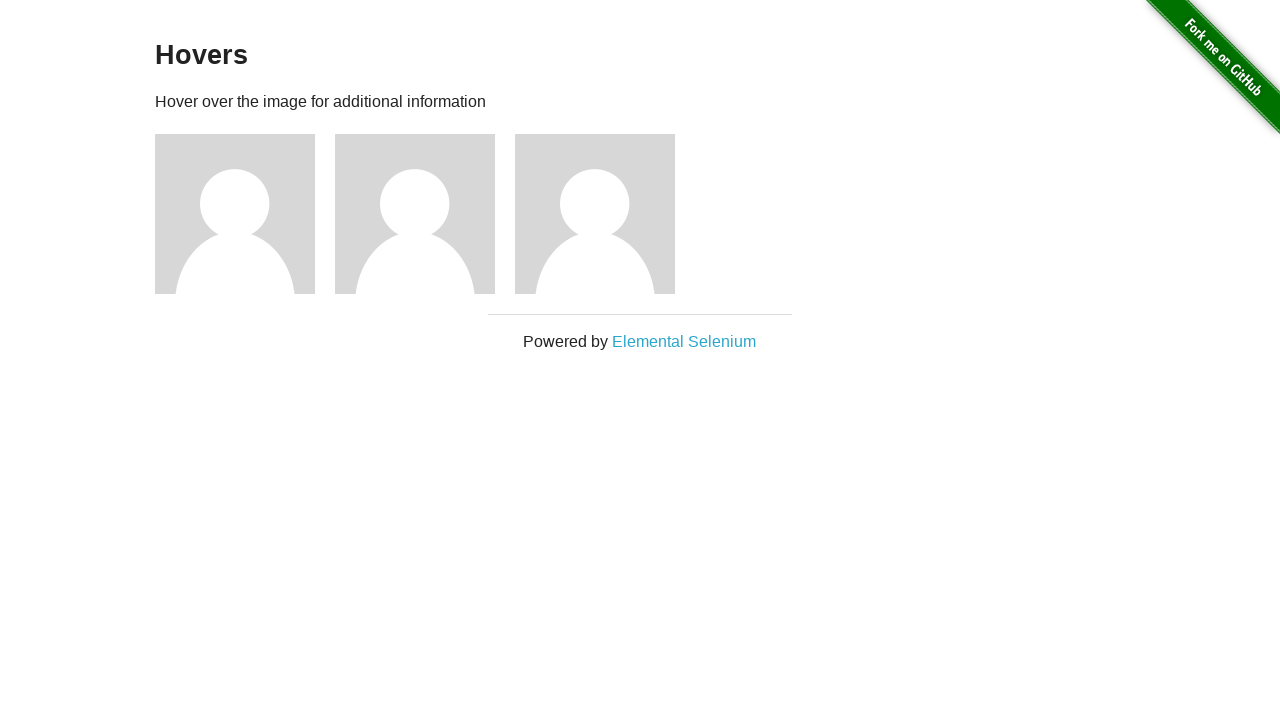

Hovered over the avatar element at (245, 214) on .figure >> nth=0
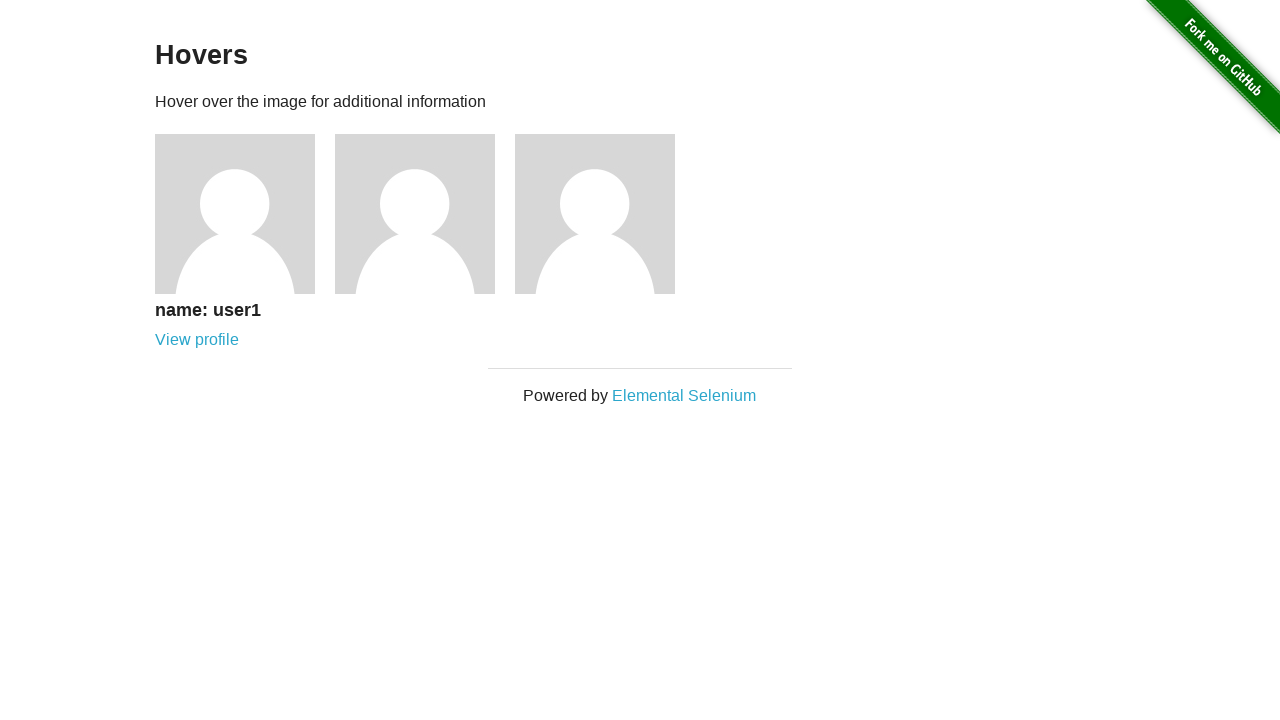

Located the caption element
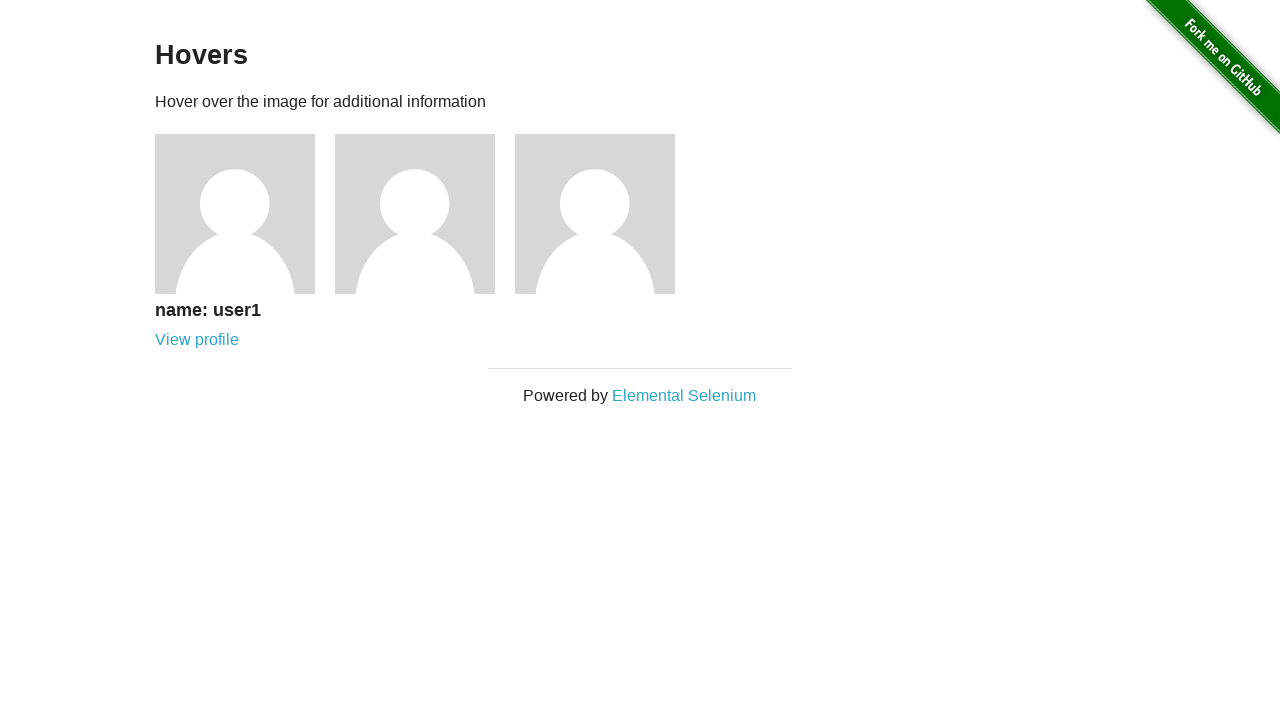

Waited for caption to become visible
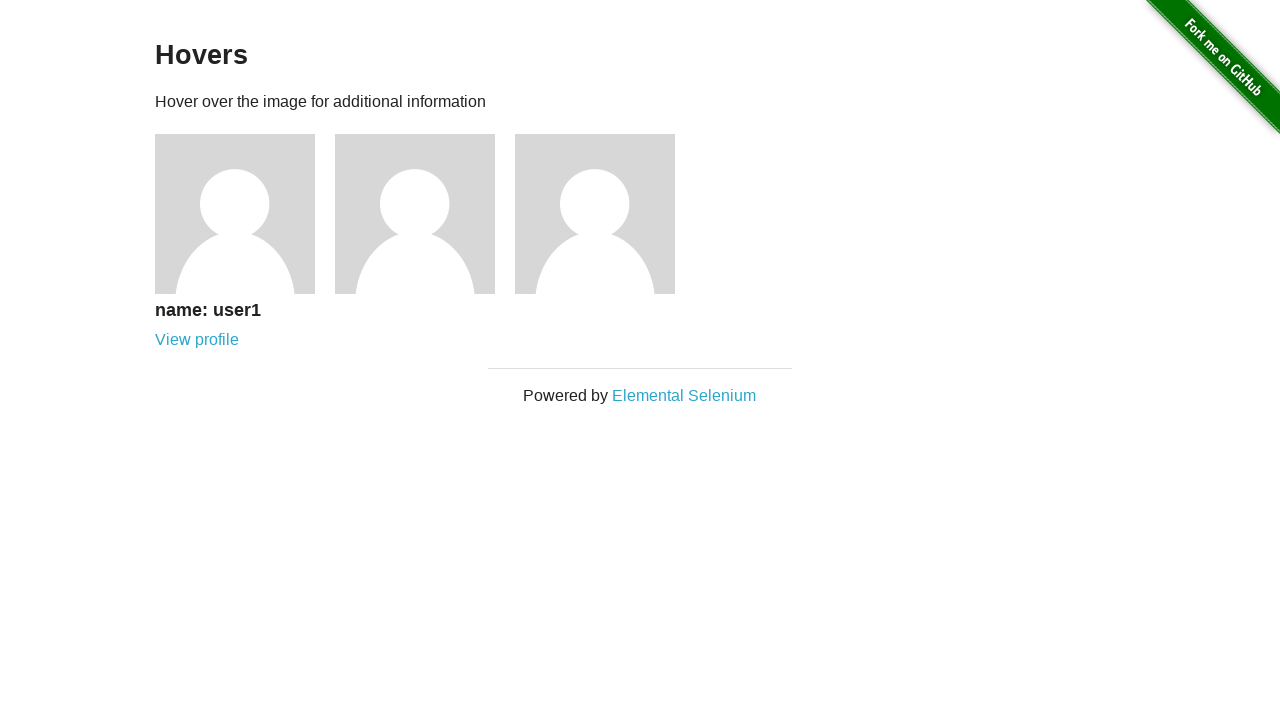

Verified that caption is visible on hover
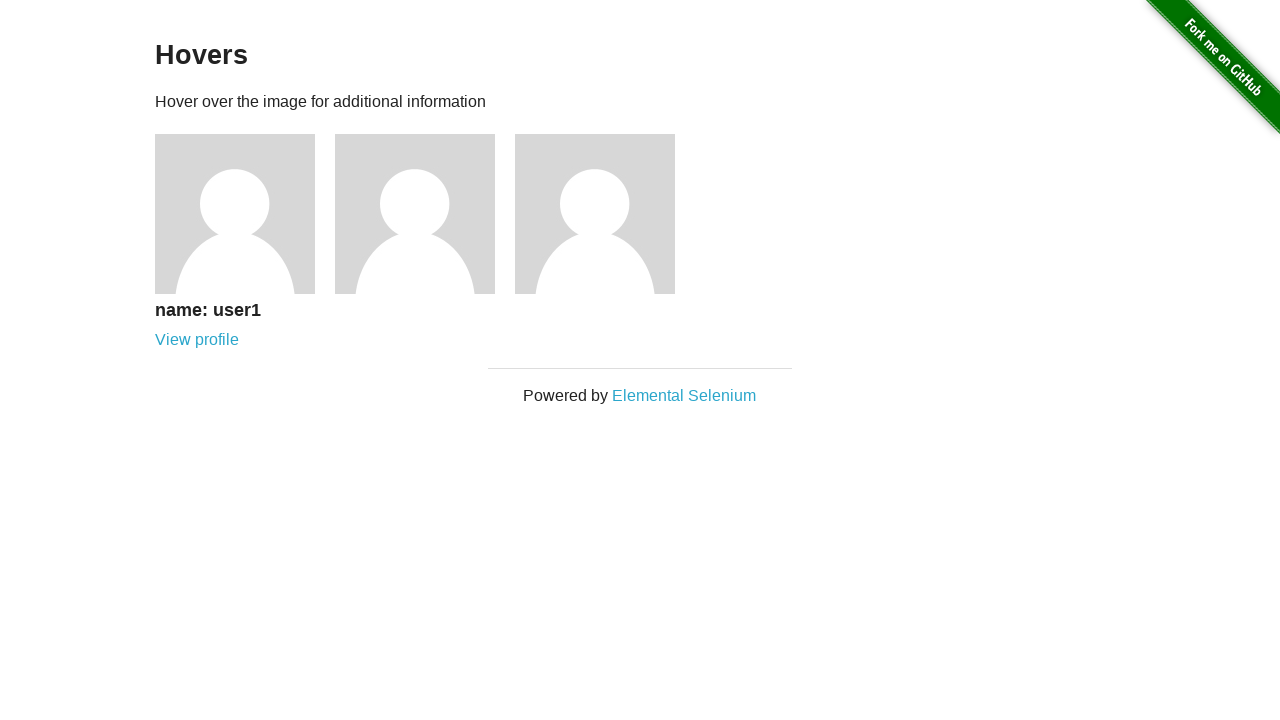

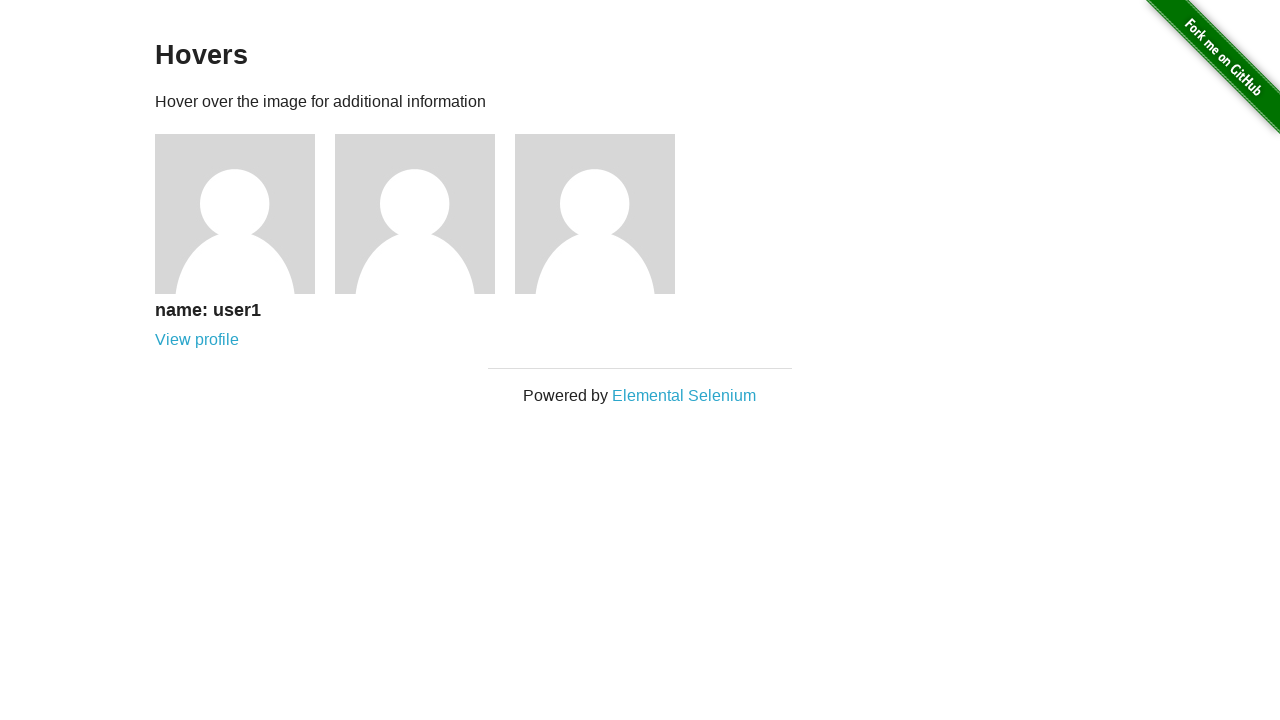